Tests the news portal date filter by clicking on the date picker and applying a custom date range from 30.01.2020 to 10.02.2020.

Starting URL: https://kyivcity.gov.ua/news/

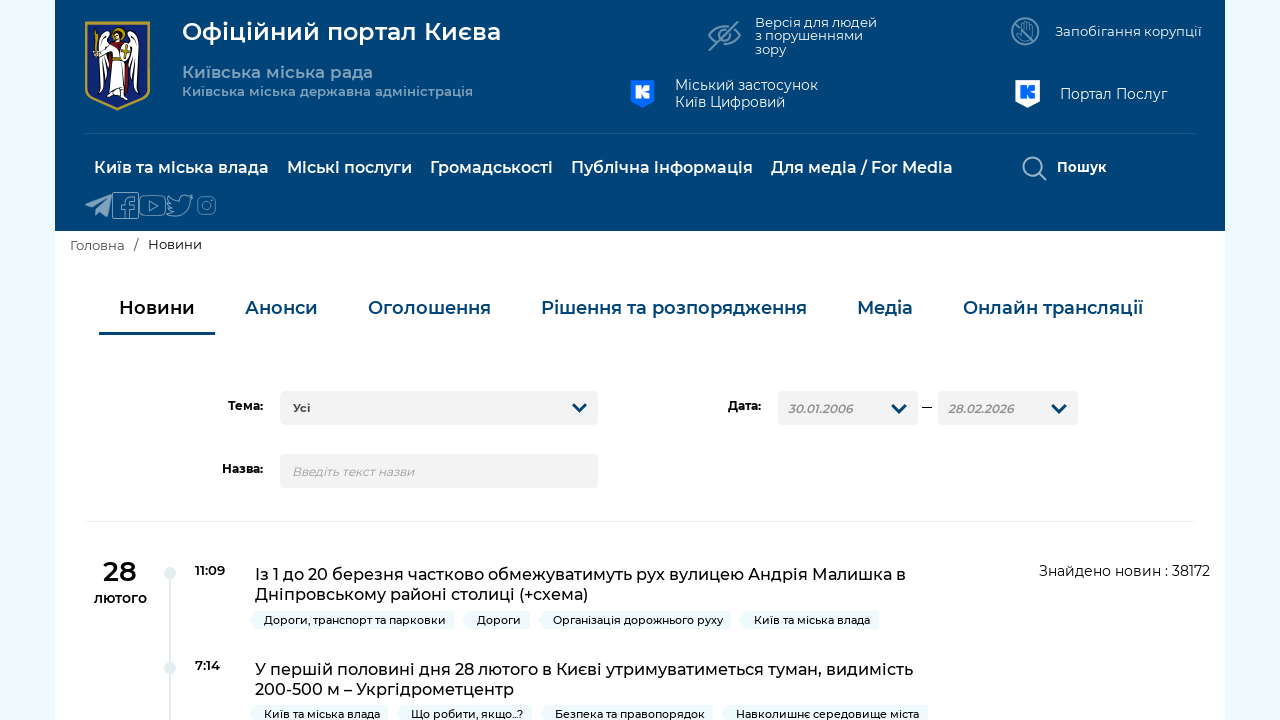

Clicked on the start date field to open date picker at (848, 408) on #dt1
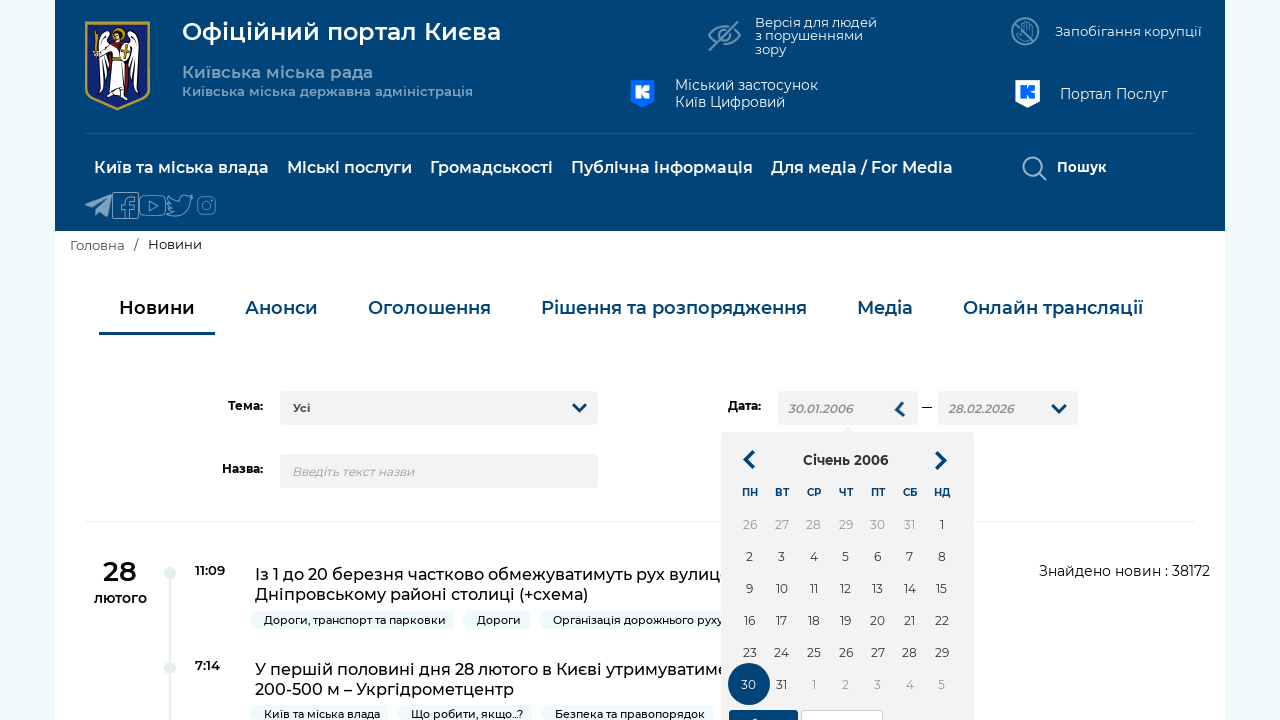

Clicked apply button on the calendar at (764, 705) on .show-calendar .applyBtn.btn.btn-sm.btn-success
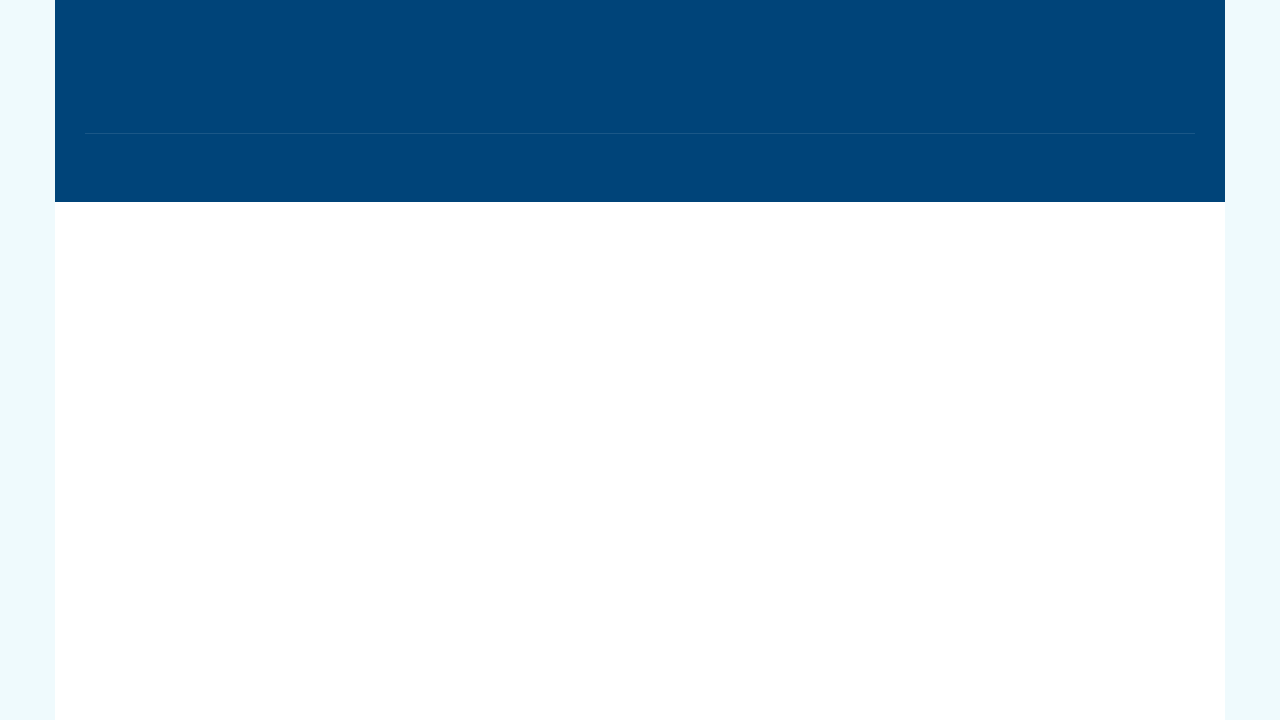

Retrieved current URL and today's date for comparison
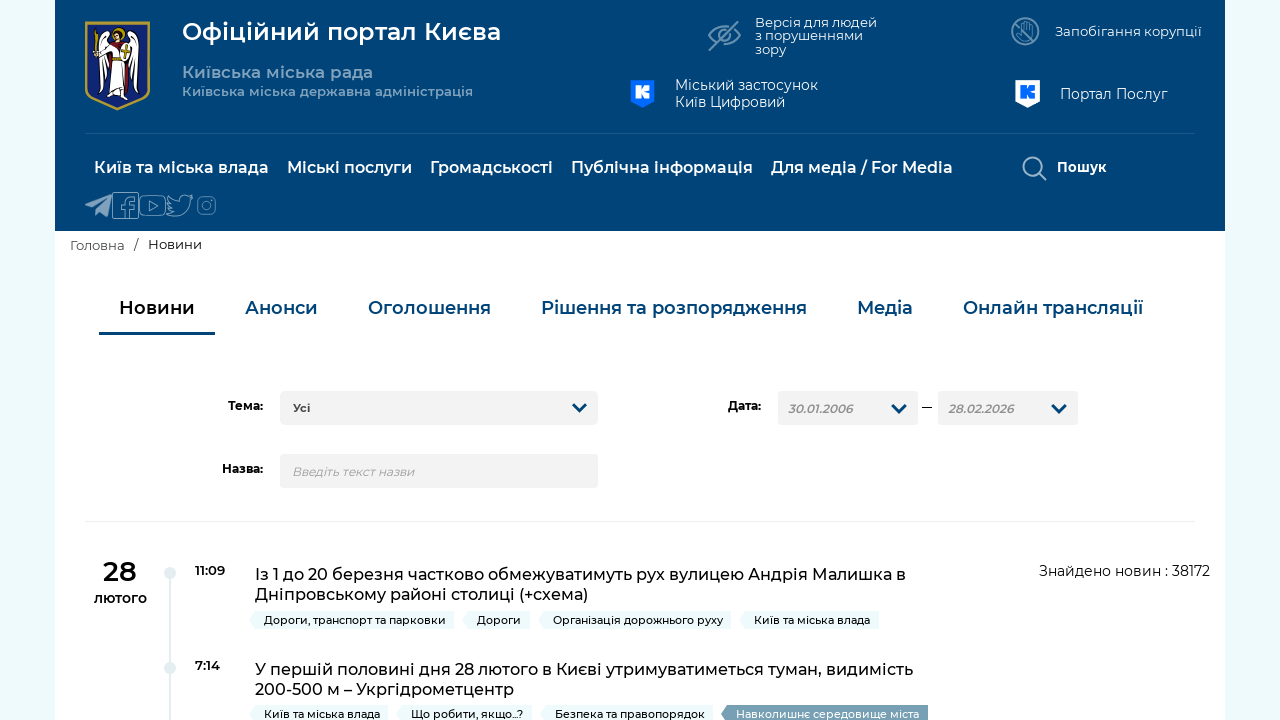

Modified URL to set custom date range from 30.01.2020 to 10.02.2020
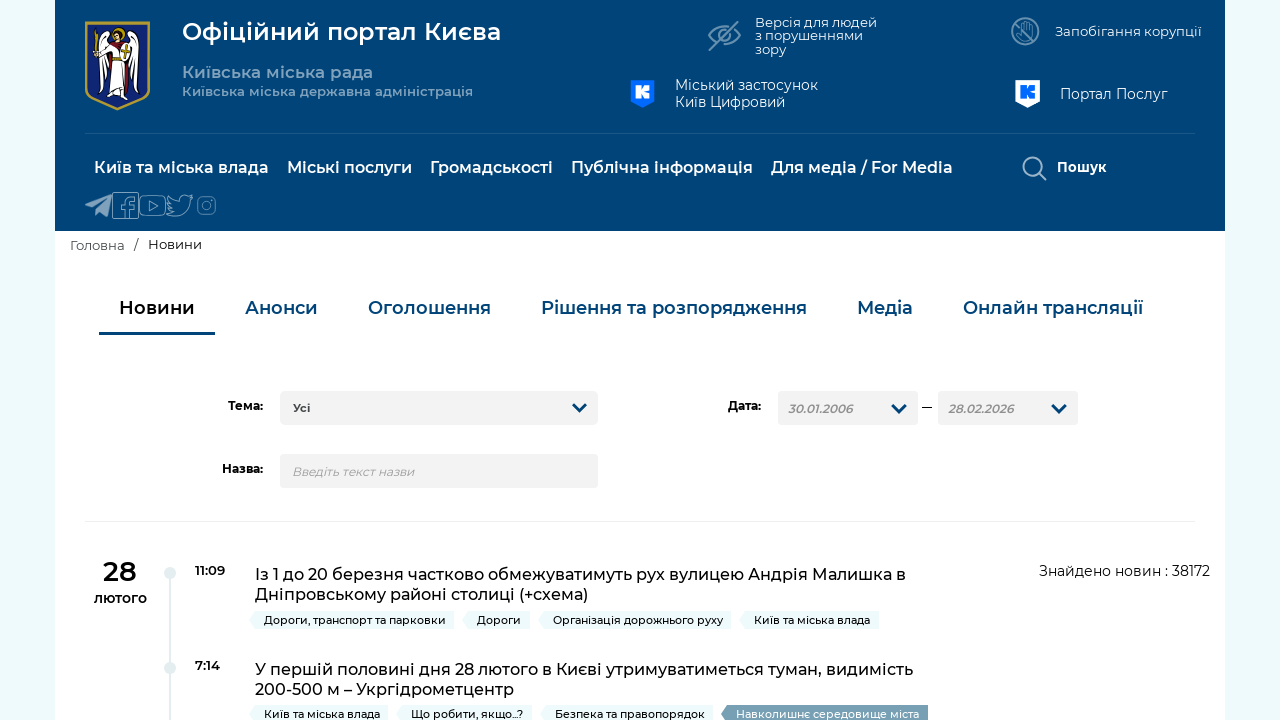

Navigated to URL with custom date range applied
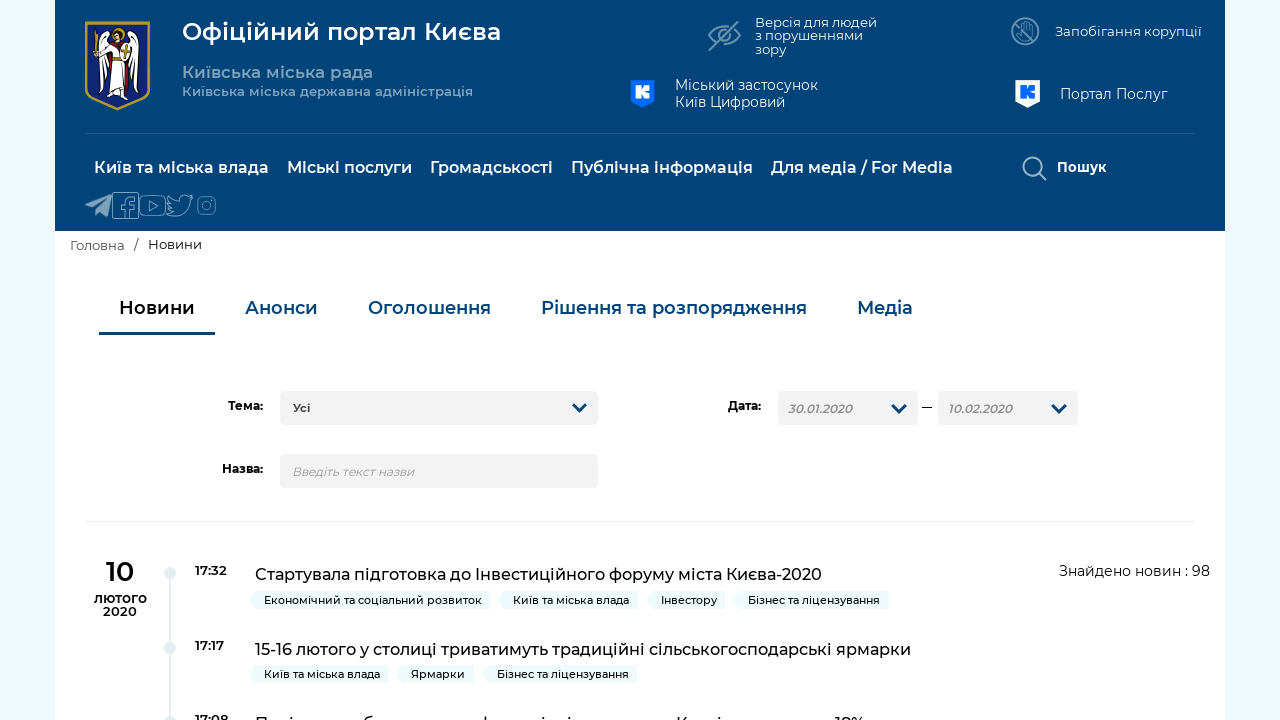

News timeline with filtered results loaded
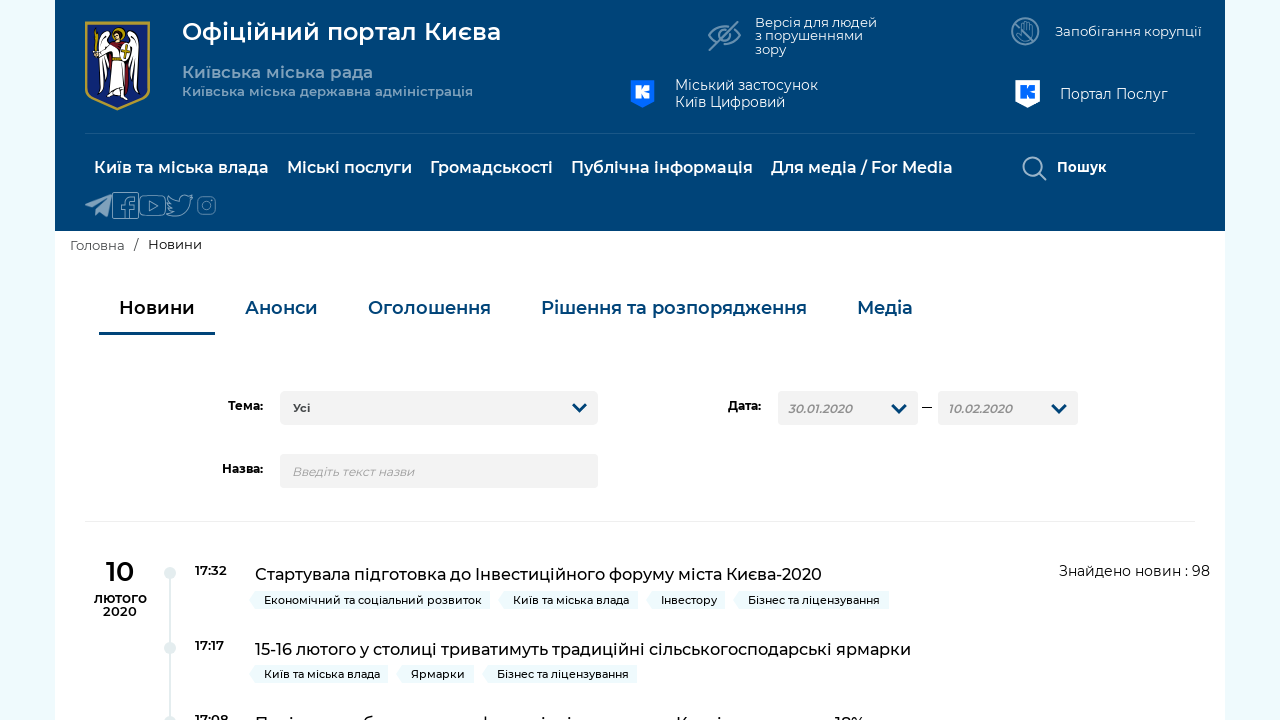

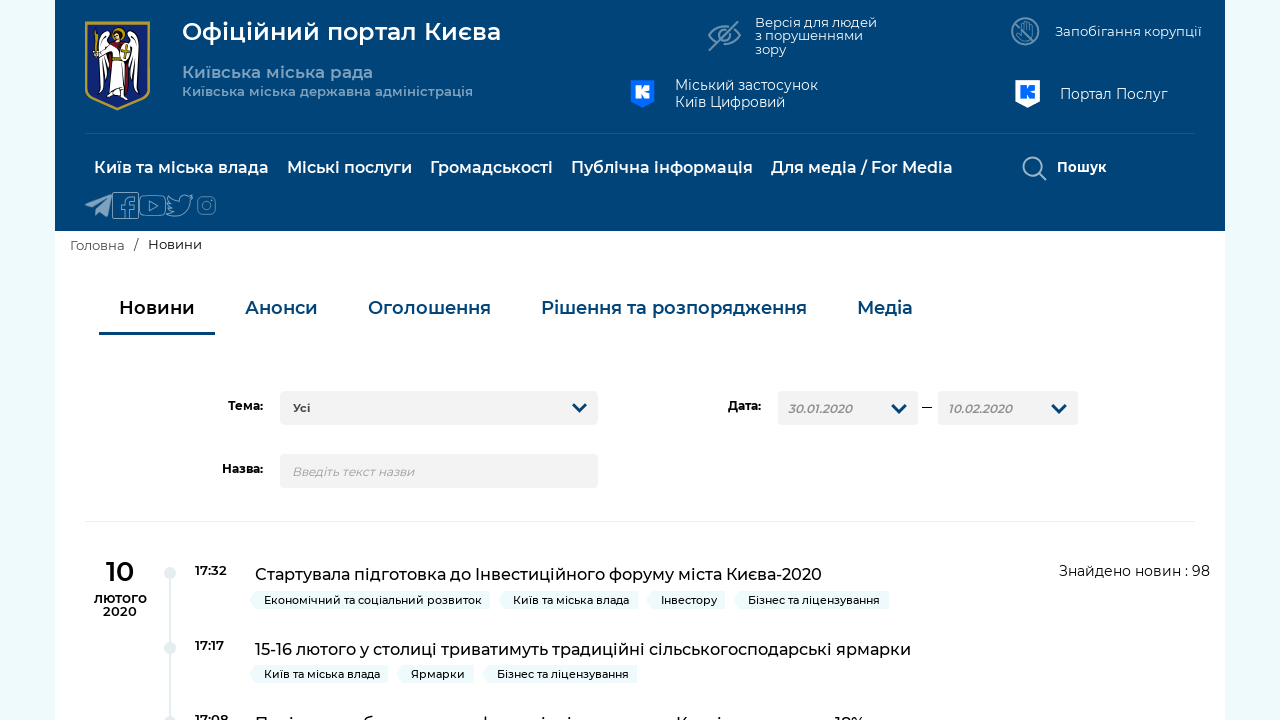